Tests marking all todo items as completed using the toggle all checkbox.

Starting URL: https://demo.playwright.dev/todomvc

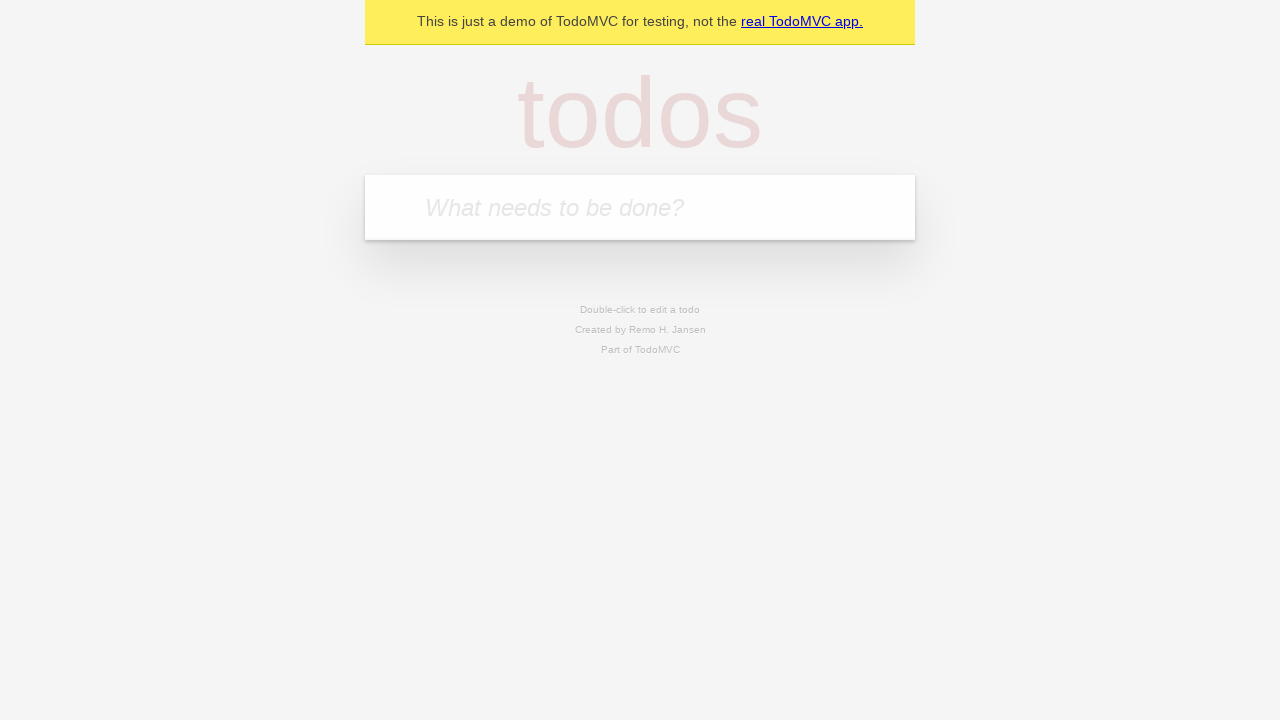

Located the todo input field
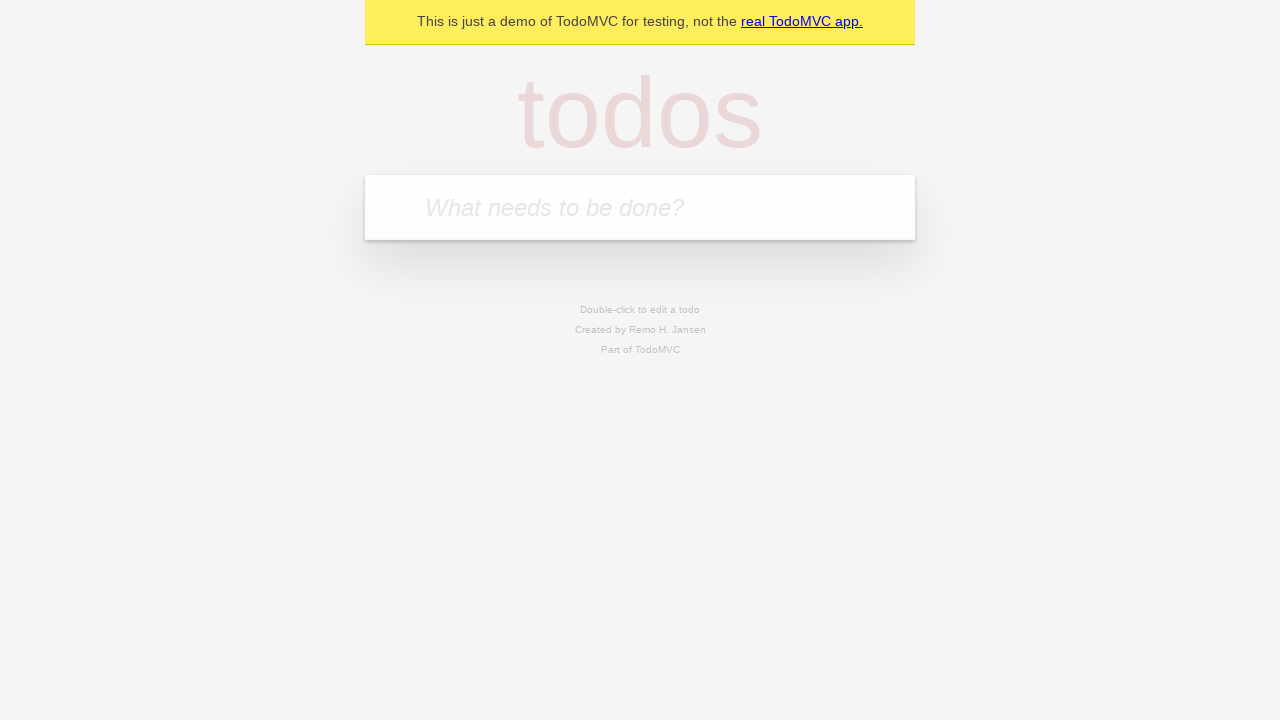

Filled first todo item: 'buy some cheese' on internal:attr=[placeholder="What needs to be done?"i]
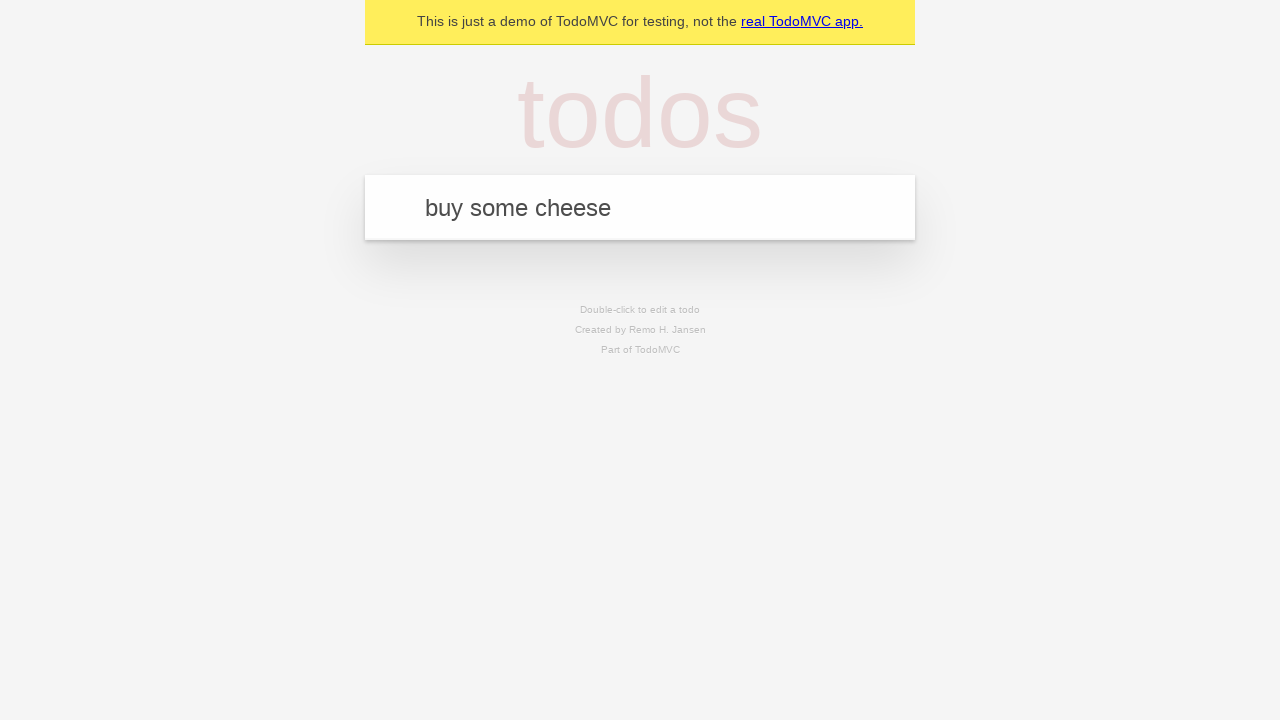

Pressed Enter to add first todo on internal:attr=[placeholder="What needs to be done?"i]
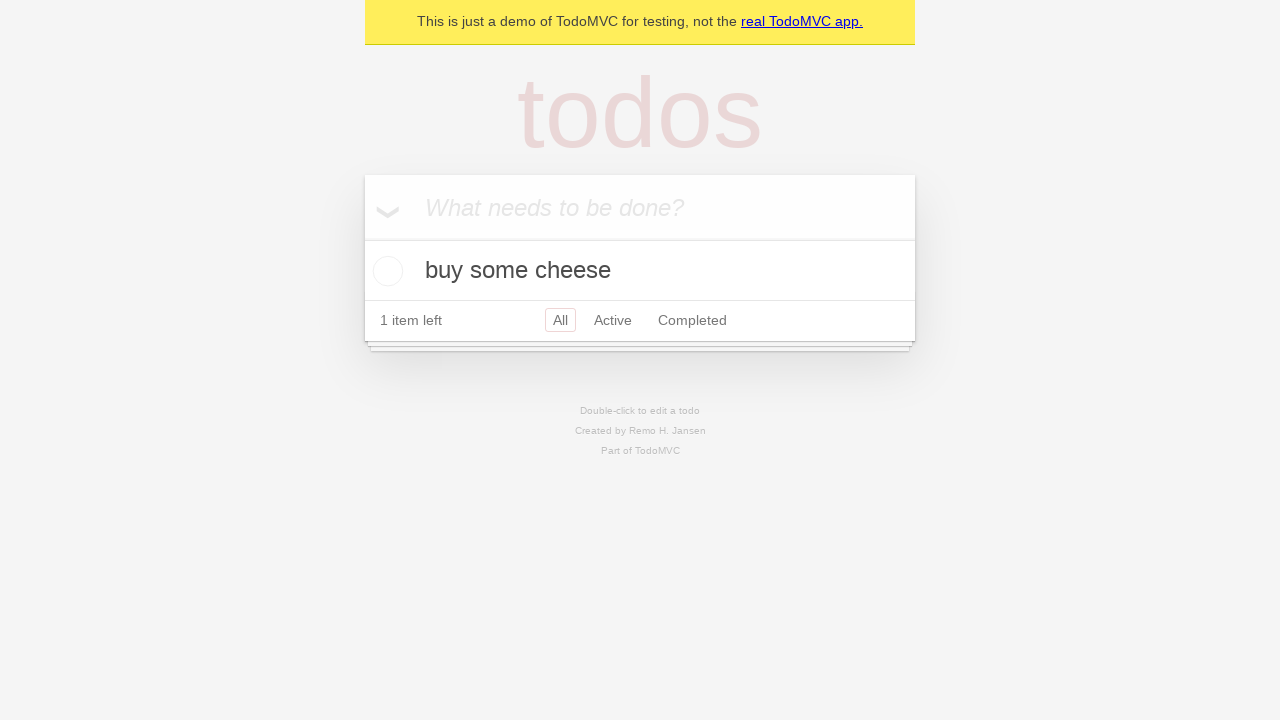

Filled second todo item: 'feed the cat' on internal:attr=[placeholder="What needs to be done?"i]
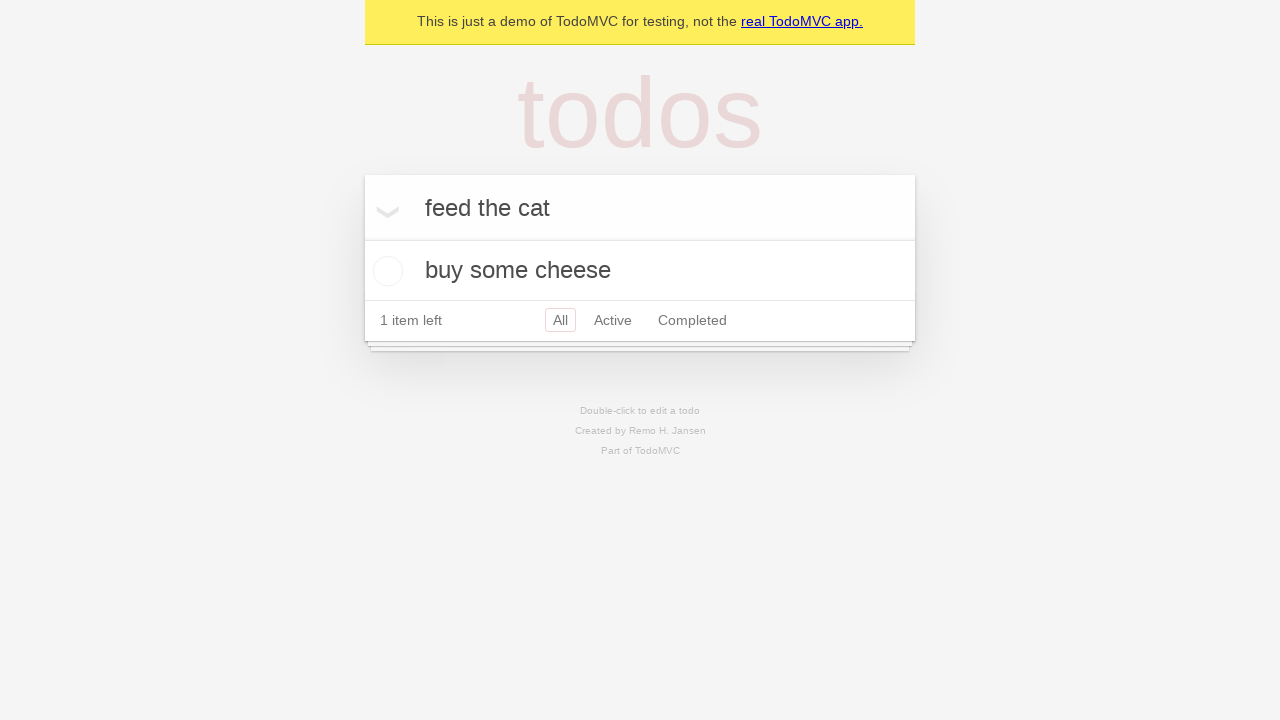

Pressed Enter to add second todo on internal:attr=[placeholder="What needs to be done?"i]
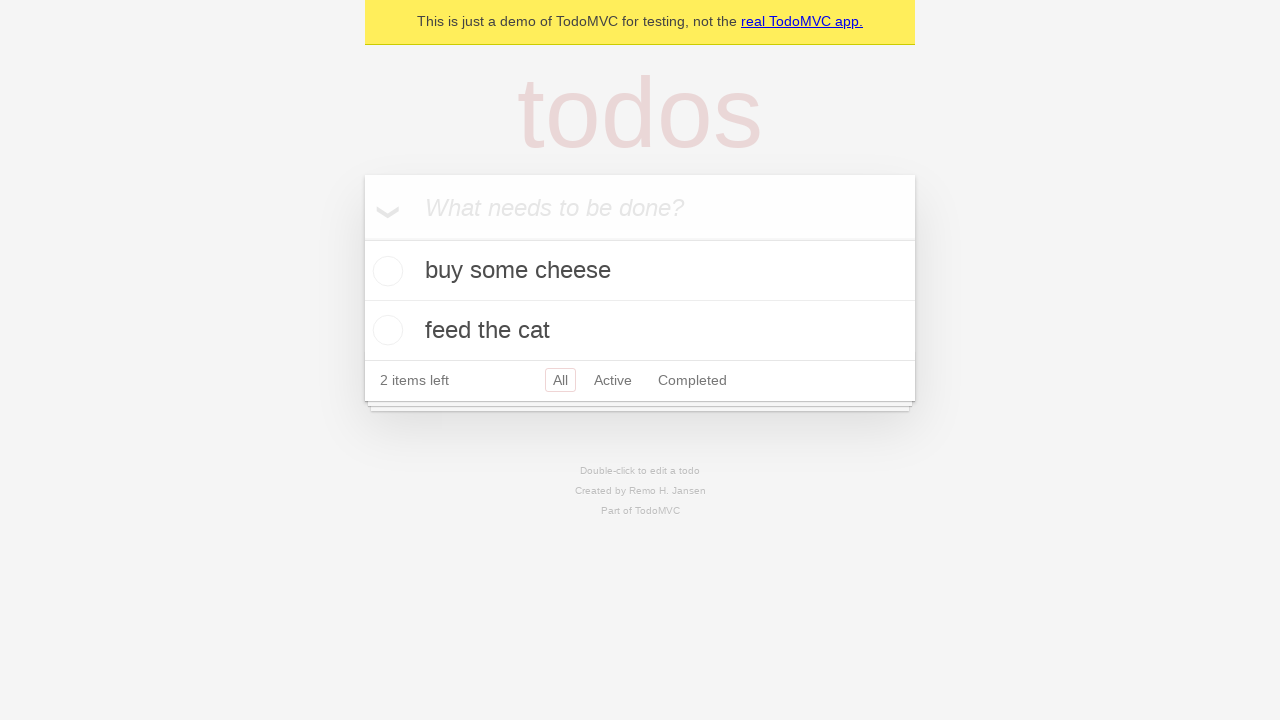

Filled third todo item: 'book a doctors appointment' on internal:attr=[placeholder="What needs to be done?"i]
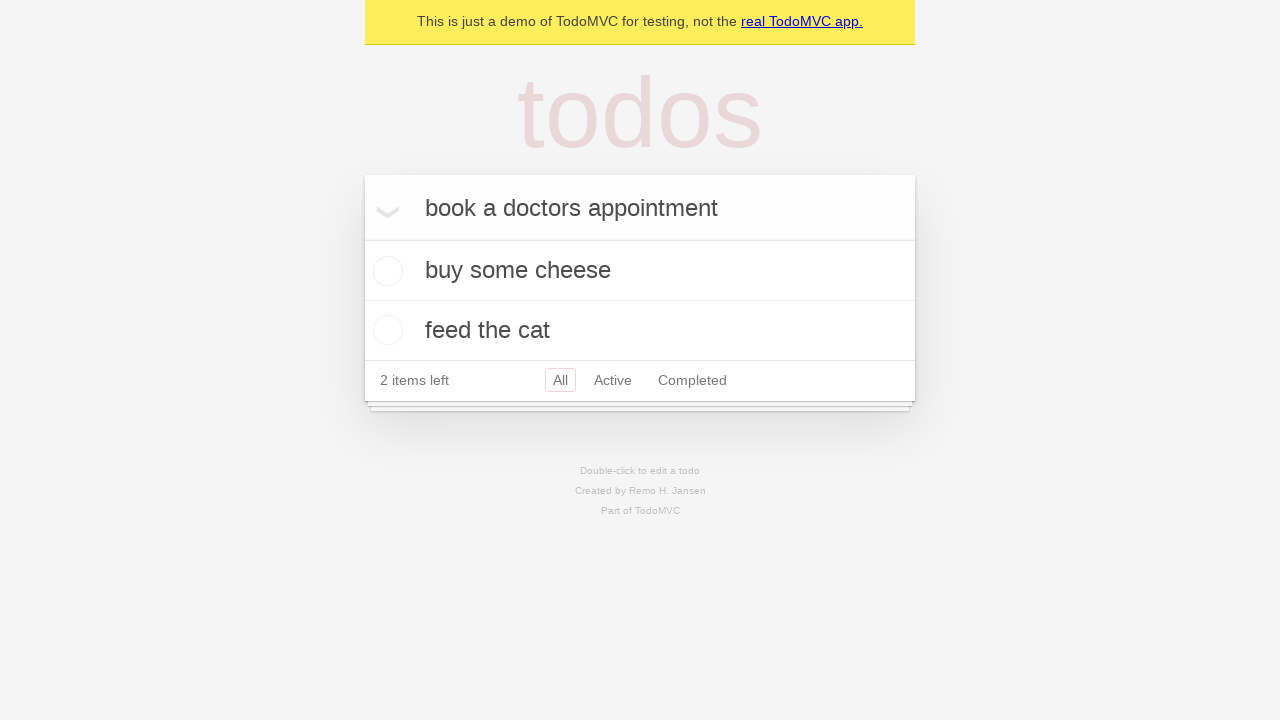

Pressed Enter to add third todo on internal:attr=[placeholder="What needs to be done?"i]
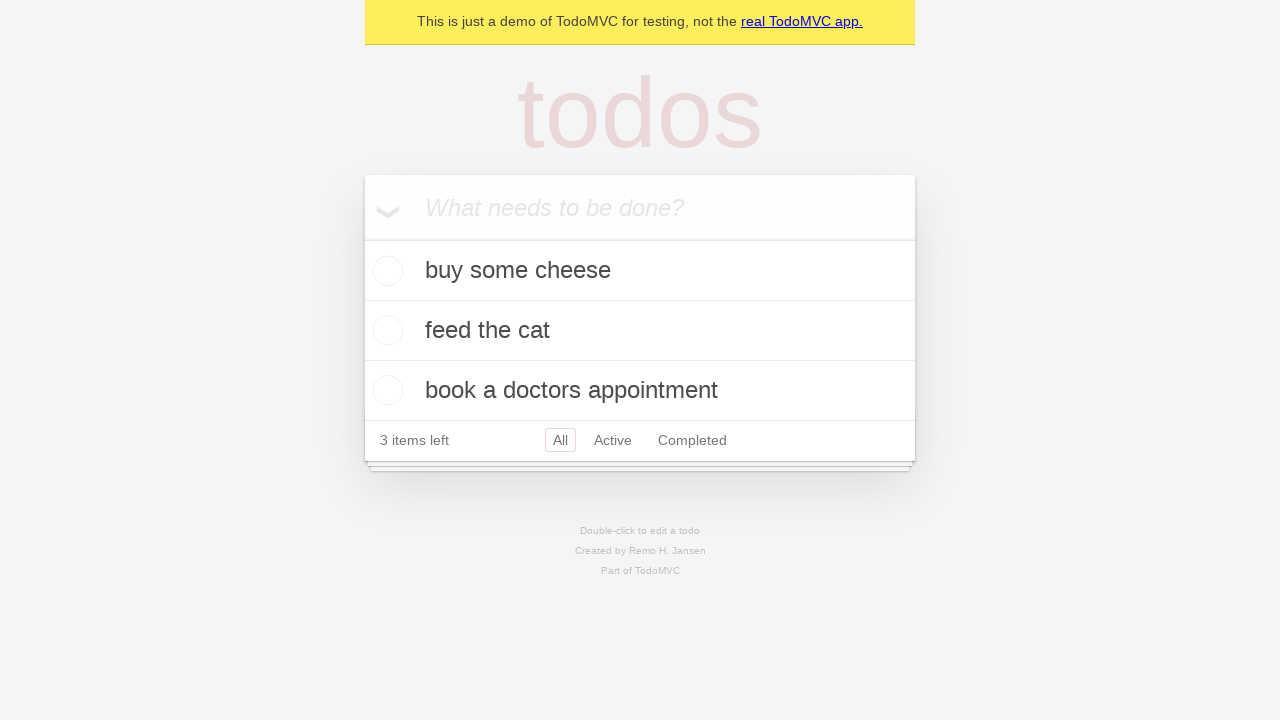

Clicked 'Mark all as complete' checkbox at (362, 238) on internal:label="Mark all as complete"i
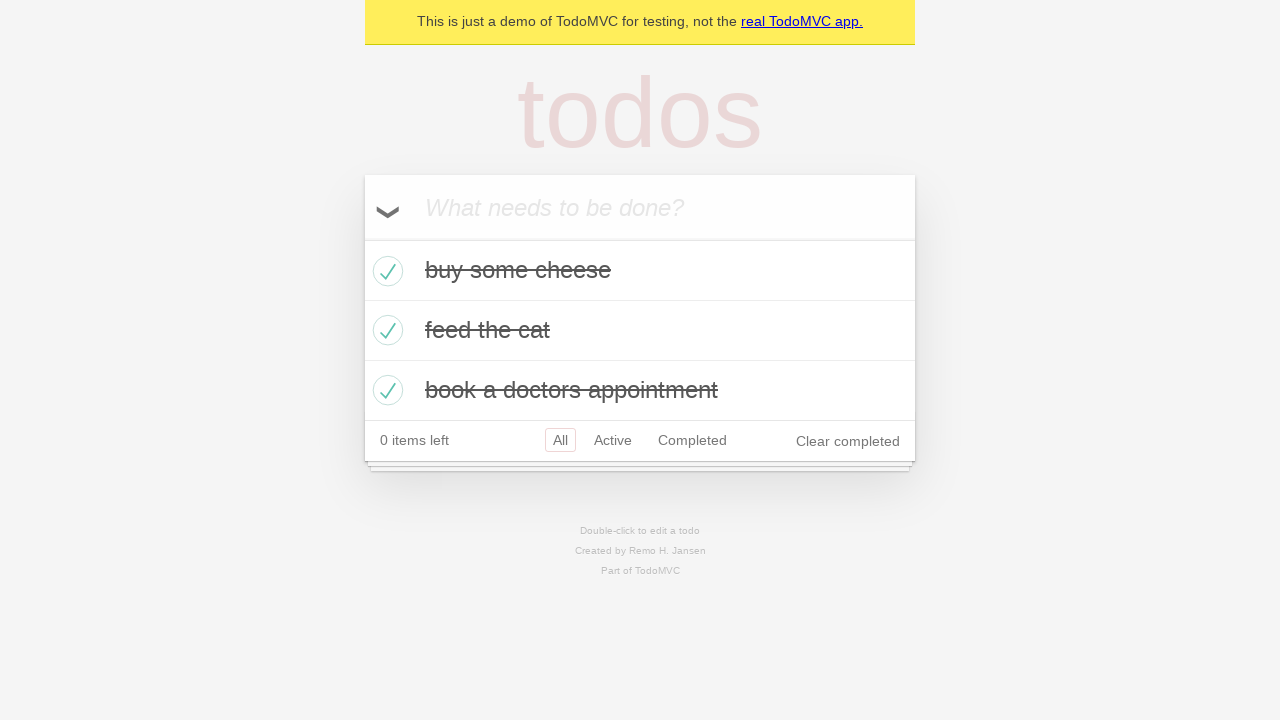

All todo items marked as completed
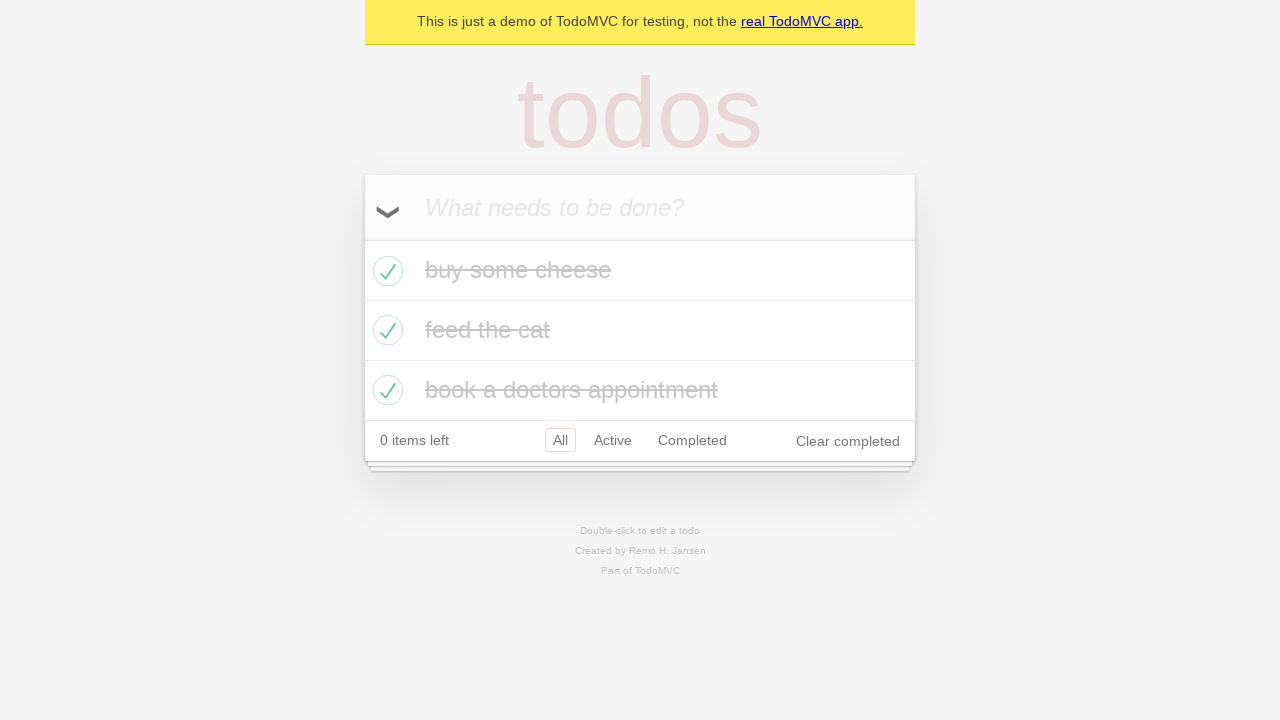

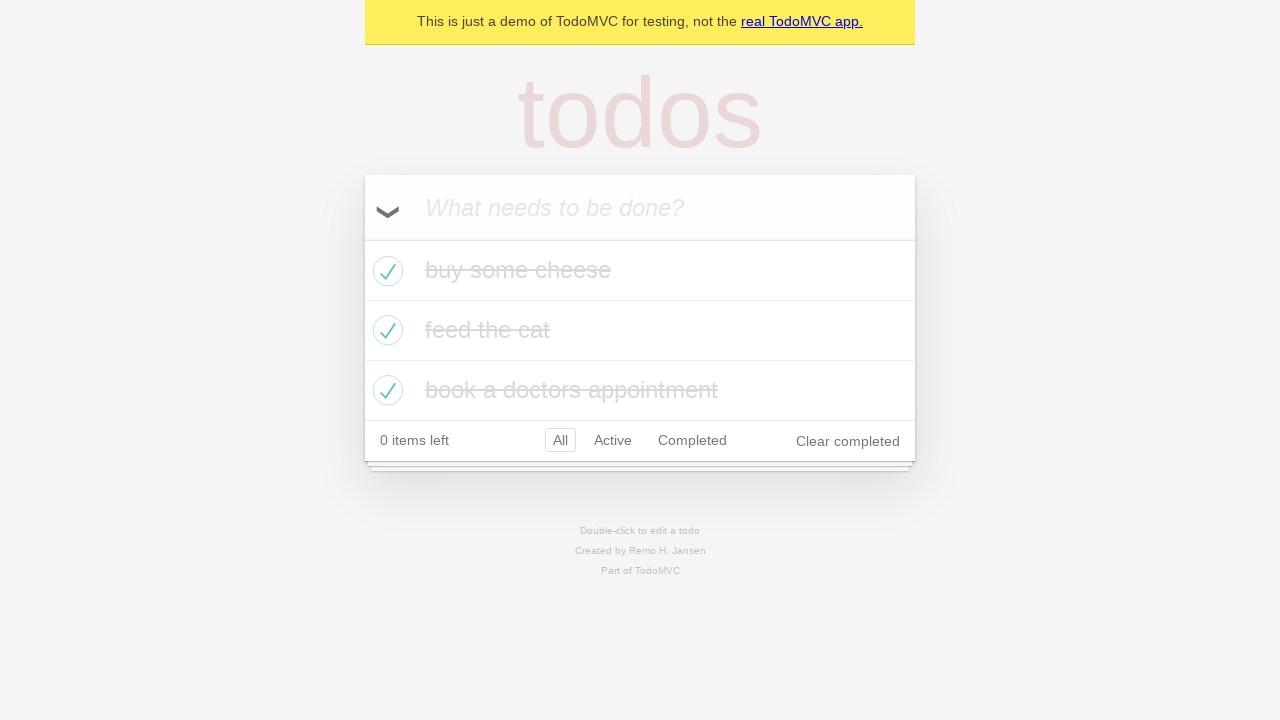